Tests filtering to display all items by navigating through filters and clicking All.

Starting URL: https://demo.playwright.dev/todomvc

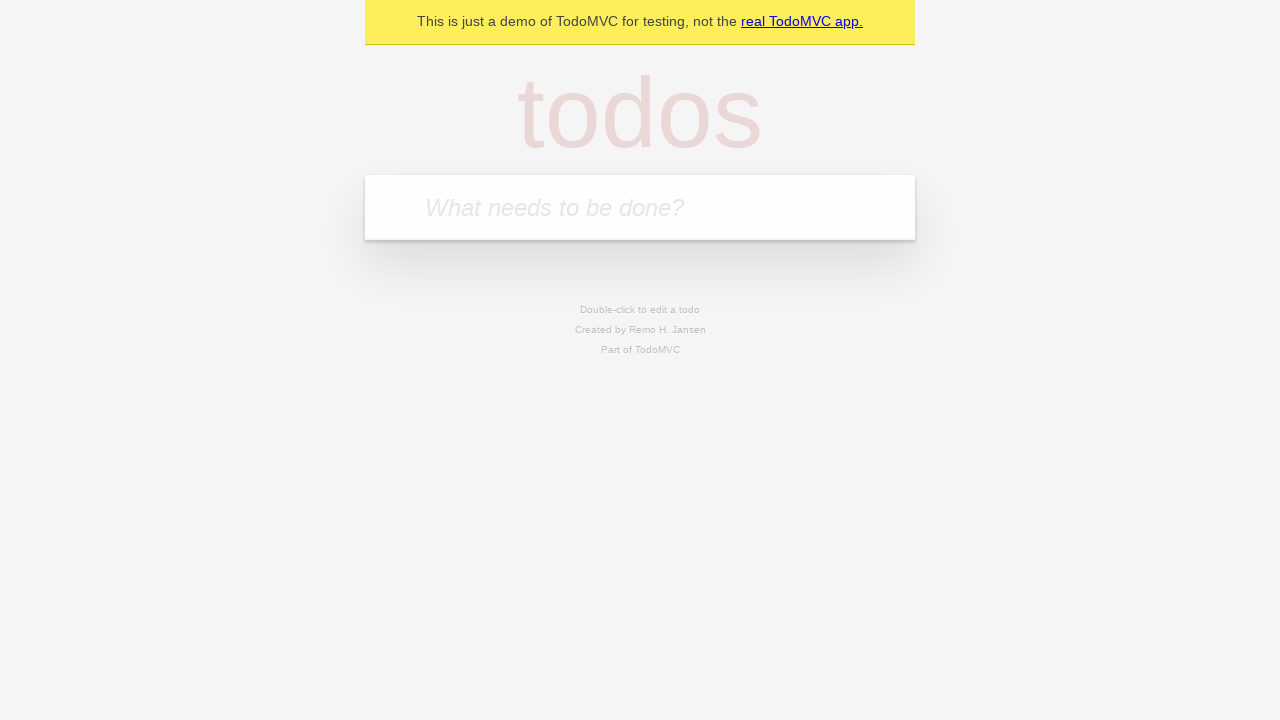

Filled new todo input with 'buy some cheese' on .new-todo
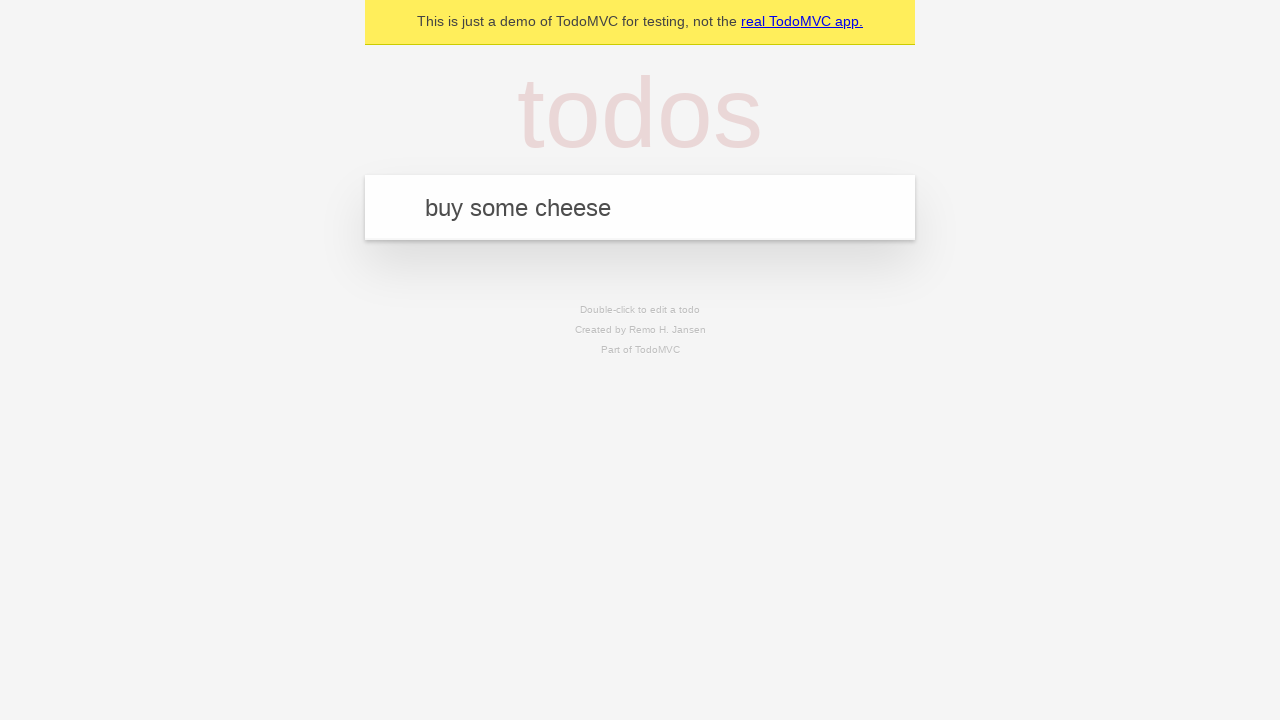

Pressed Enter to add first todo on .new-todo
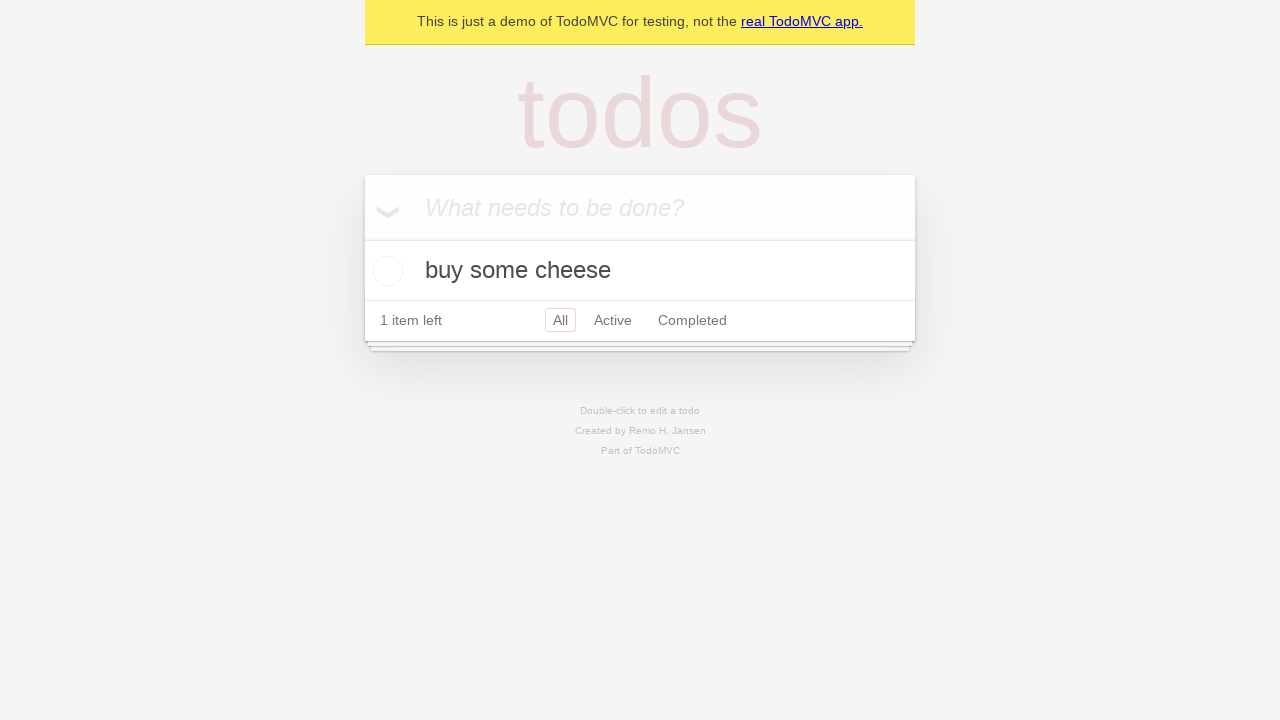

Filled new todo input with 'feed the cat' on .new-todo
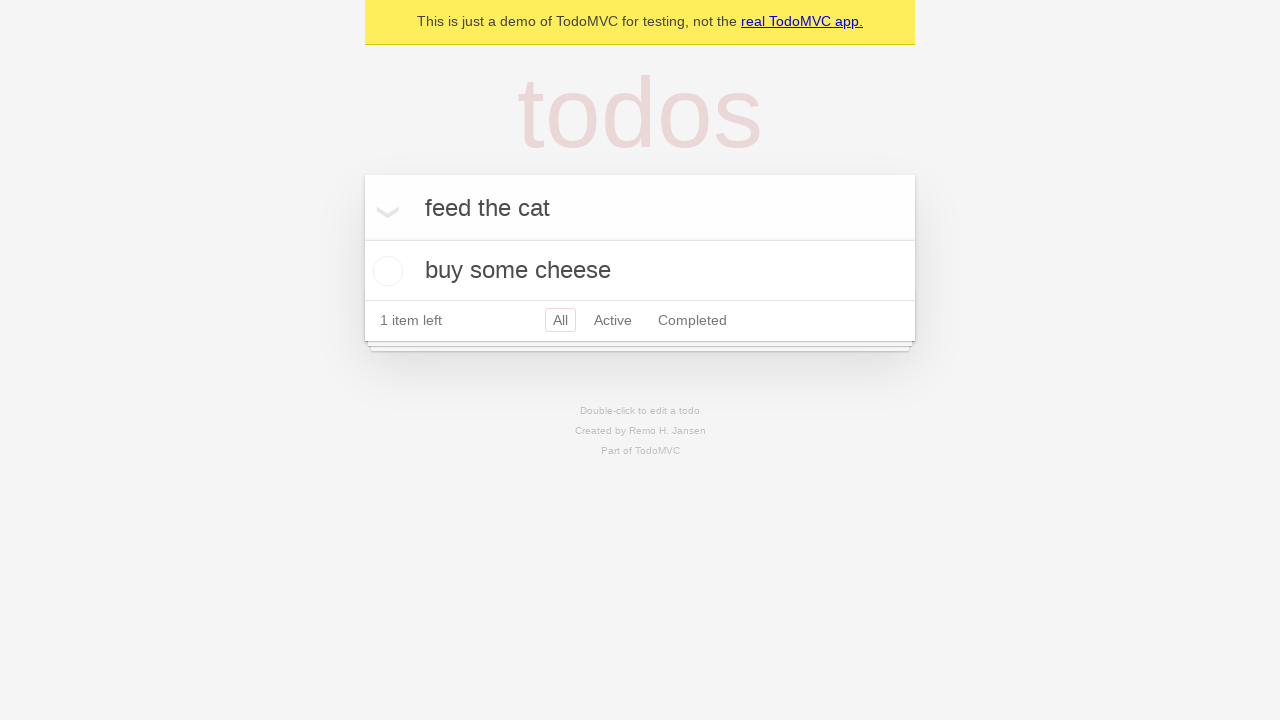

Pressed Enter to add second todo on .new-todo
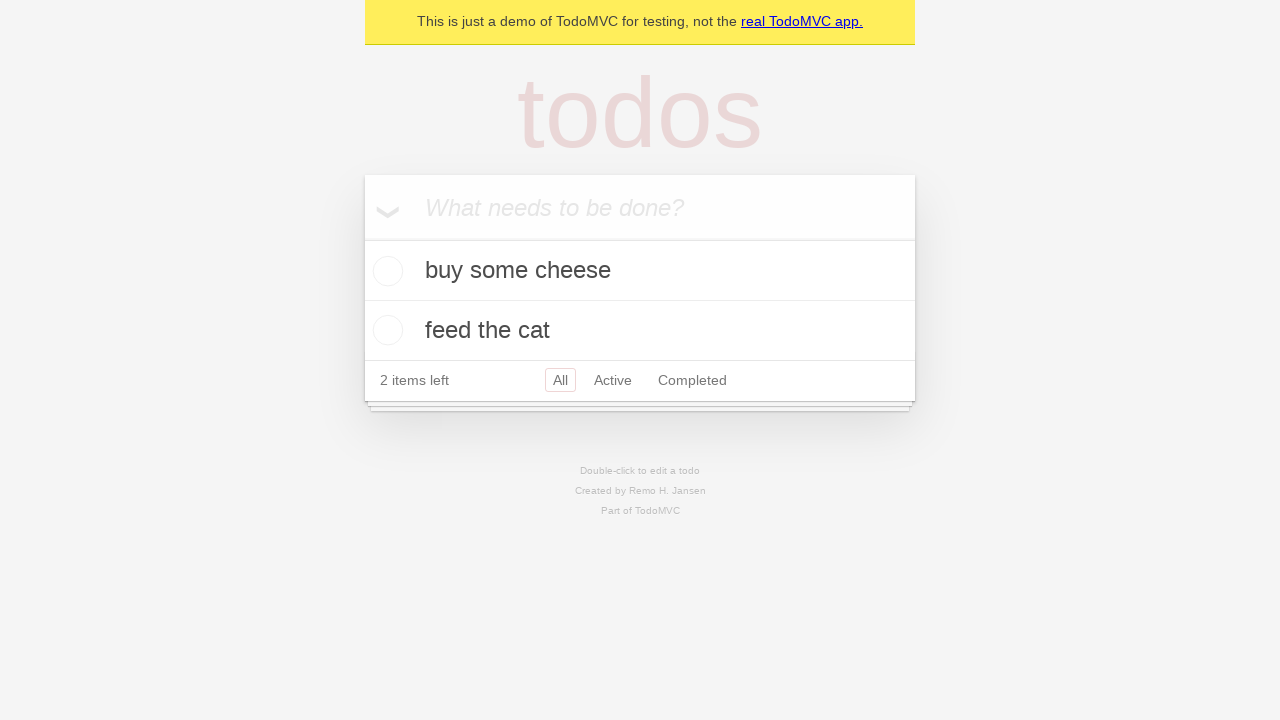

Filled new todo input with 'book a doctors appointment' on .new-todo
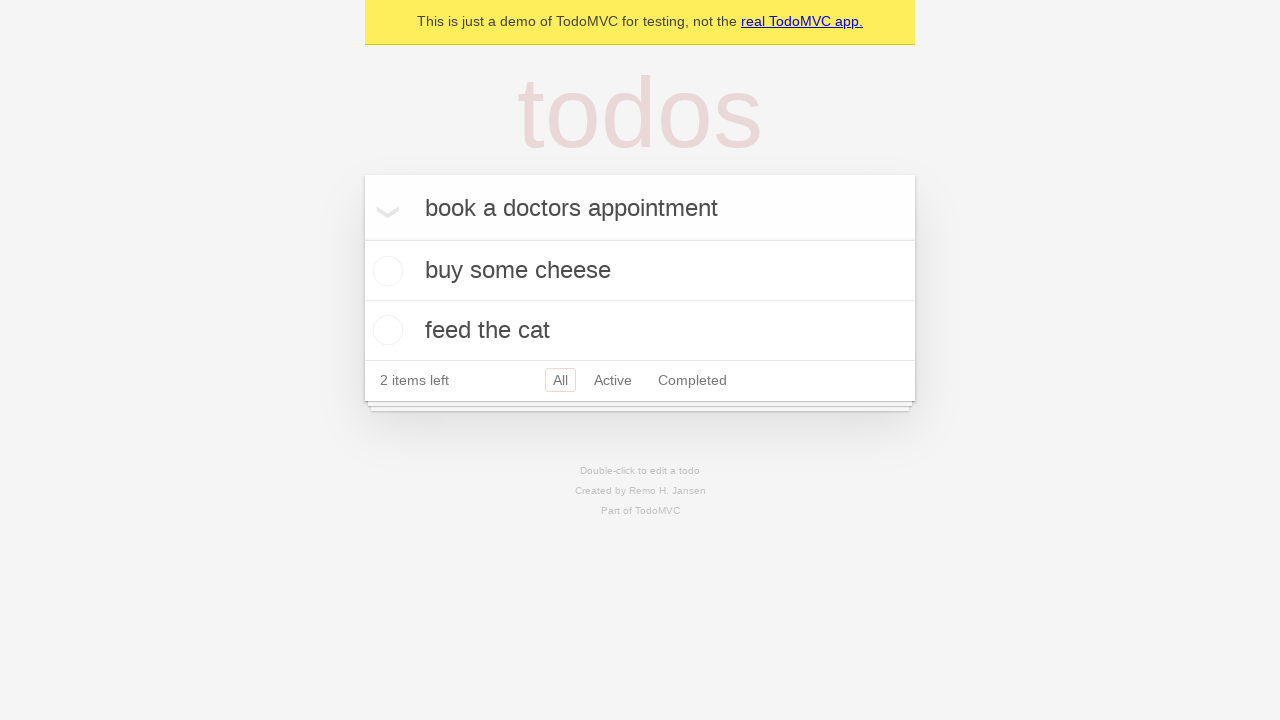

Pressed Enter to add third todo on .new-todo
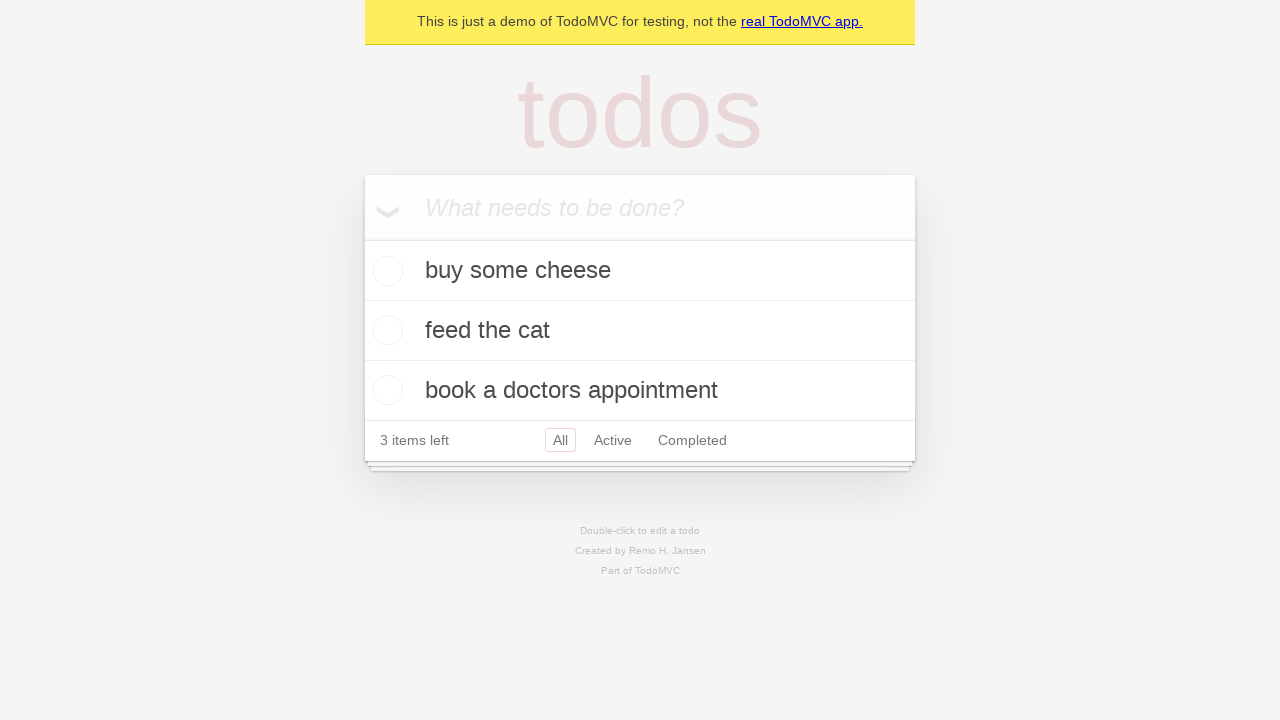

Checked the second todo item to mark it as completed at (385, 330) on .todo-list li:nth-child(2) .toggle
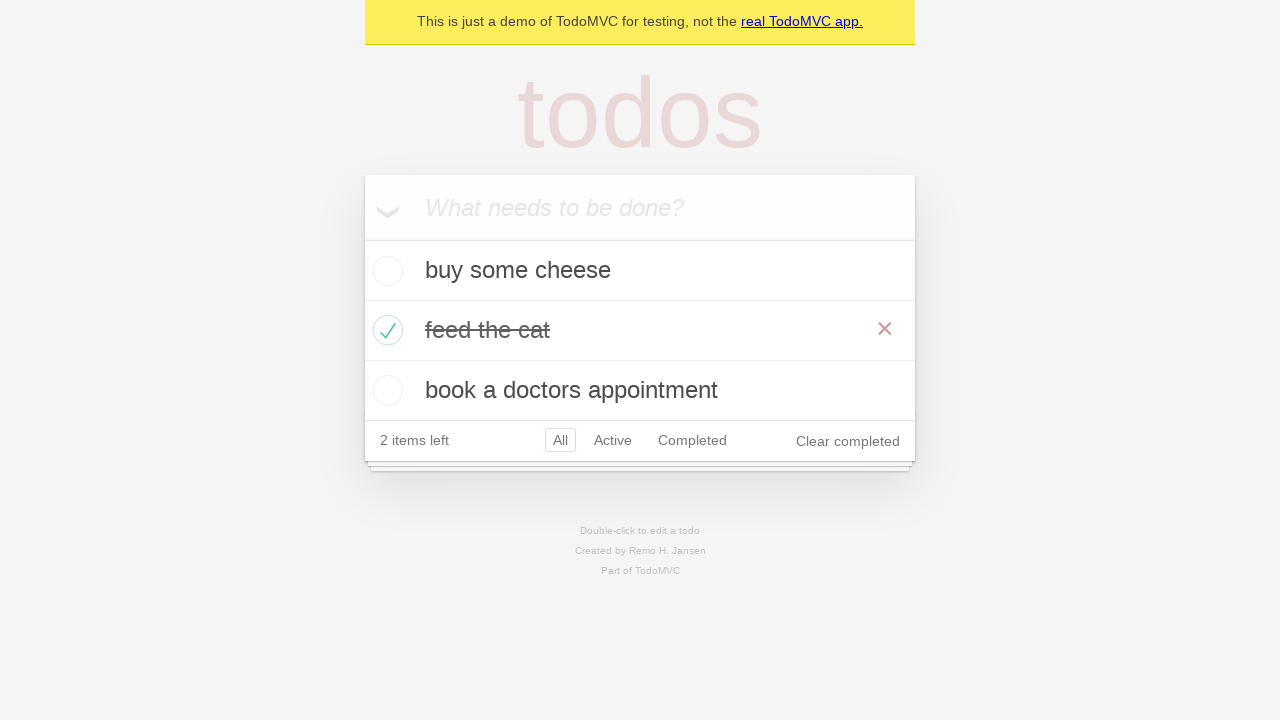

Clicked 'Active' filter at (613, 440) on .filters >> text=Active
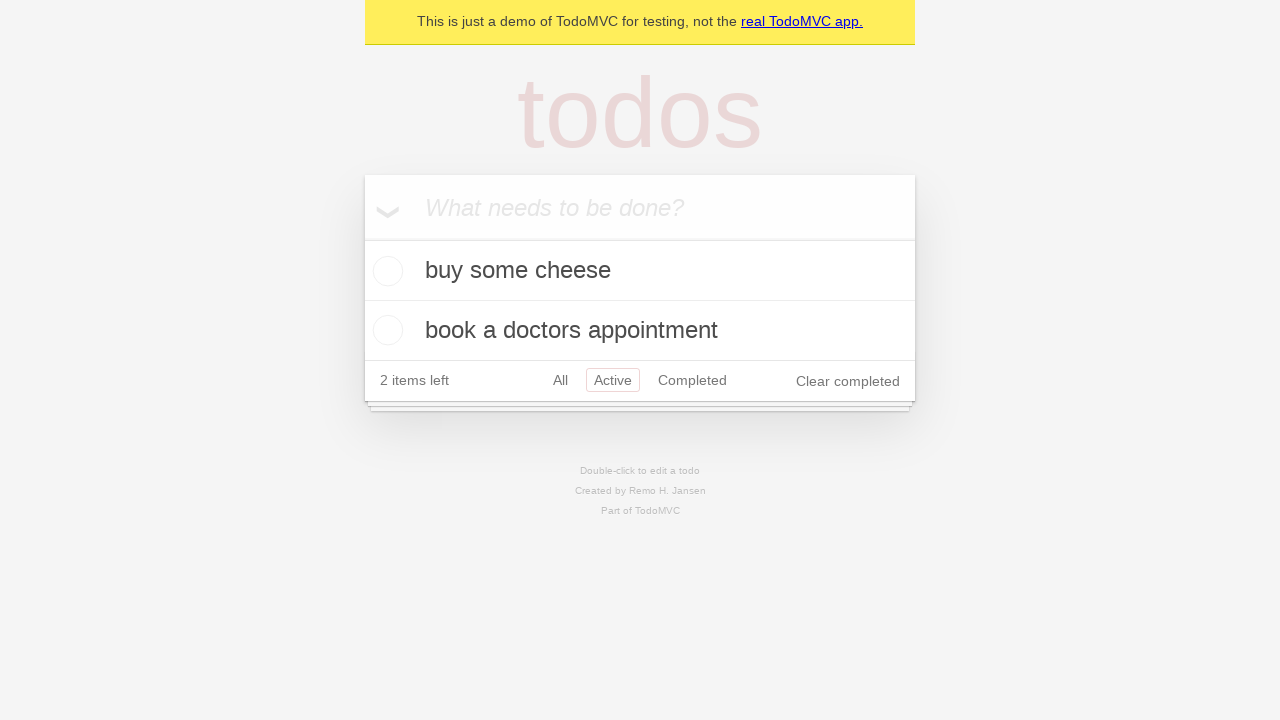

Clicked 'Completed' filter at (692, 380) on .filters >> text=Completed
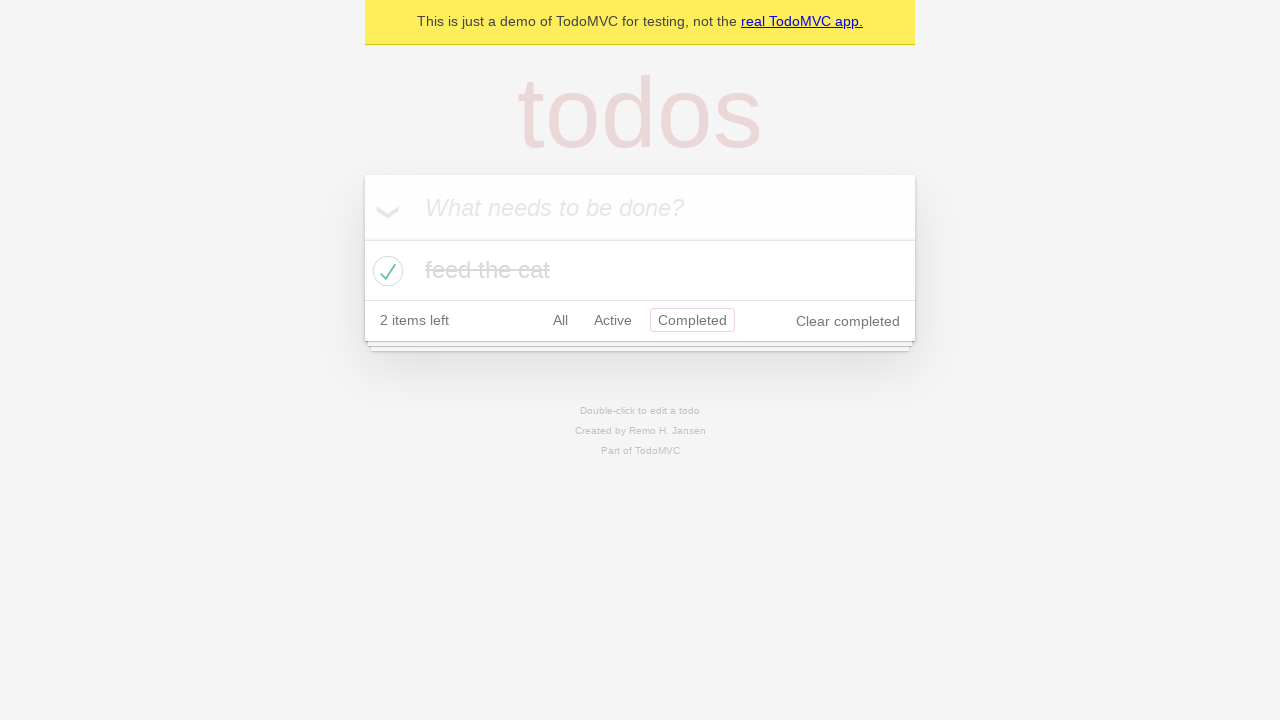

Clicked 'All' filter to display all items at (560, 320) on .filters >> text=All
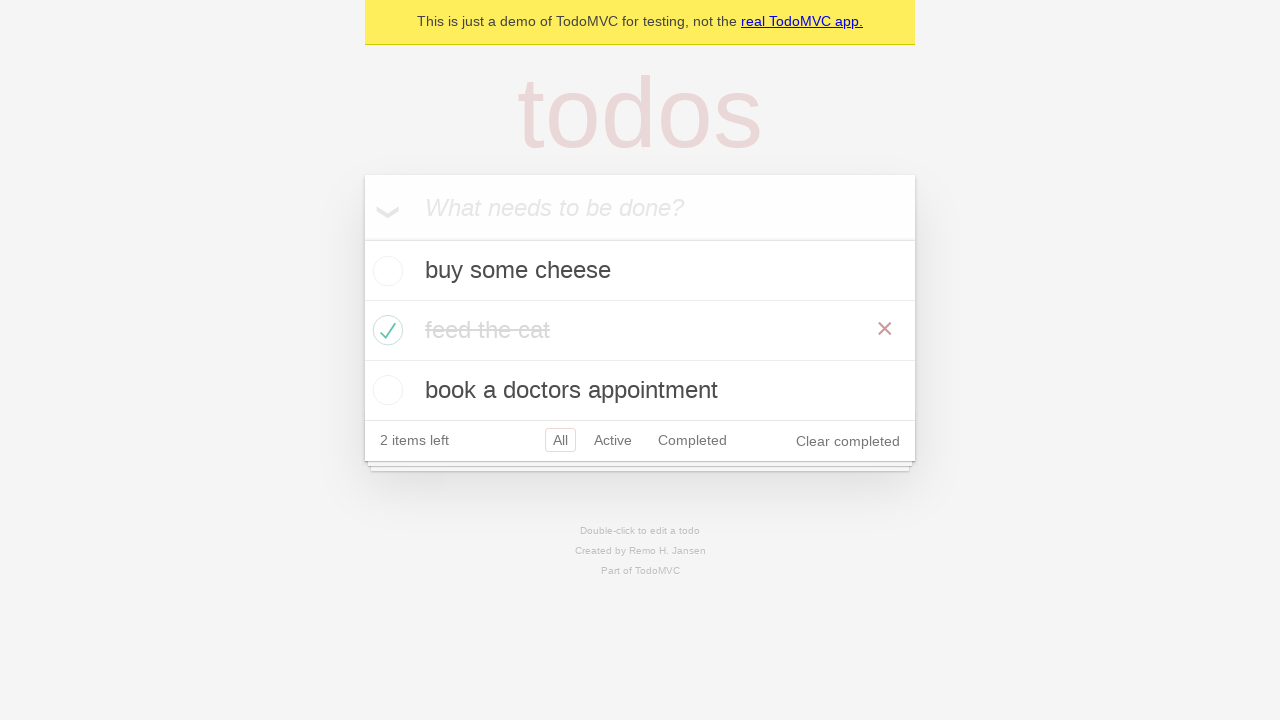

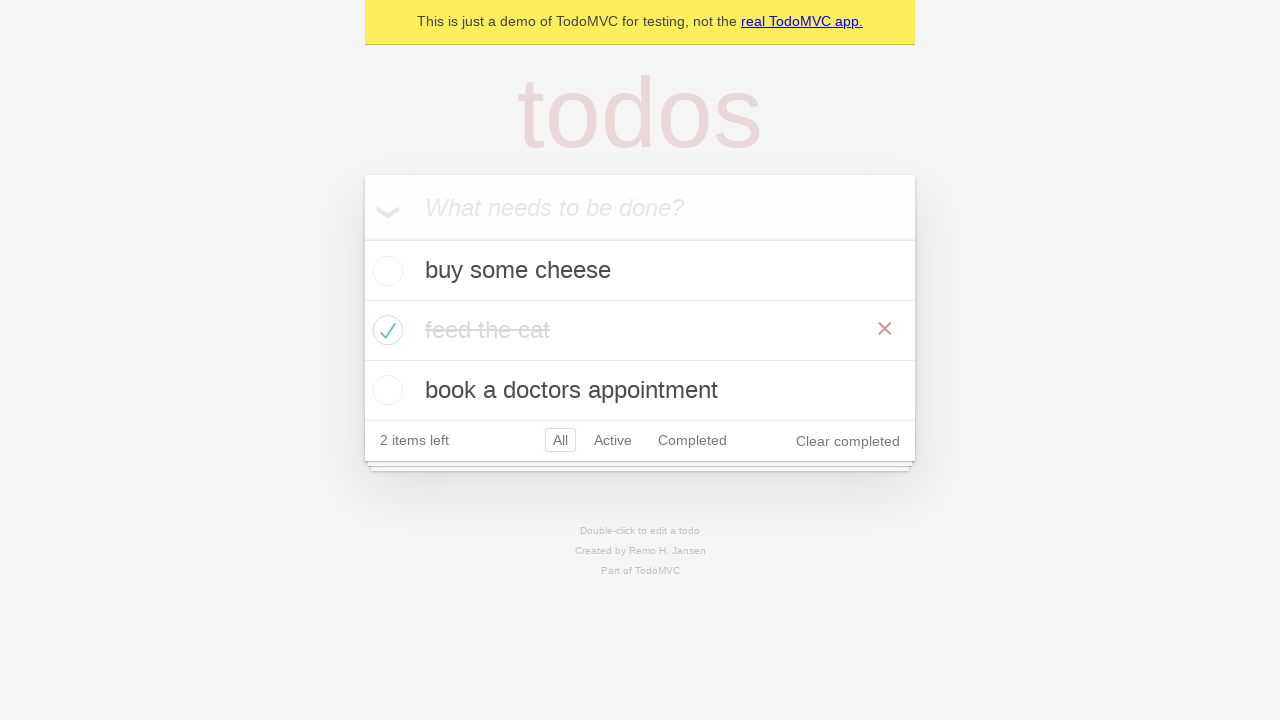